Fills a subset of the Brazilian test form fields with masked data formats (formatted with dots, dashes, etc.), then submits.

Starting URL: https://marcelo-lourenco.github.io/gerador-br/formulario-para-teste/

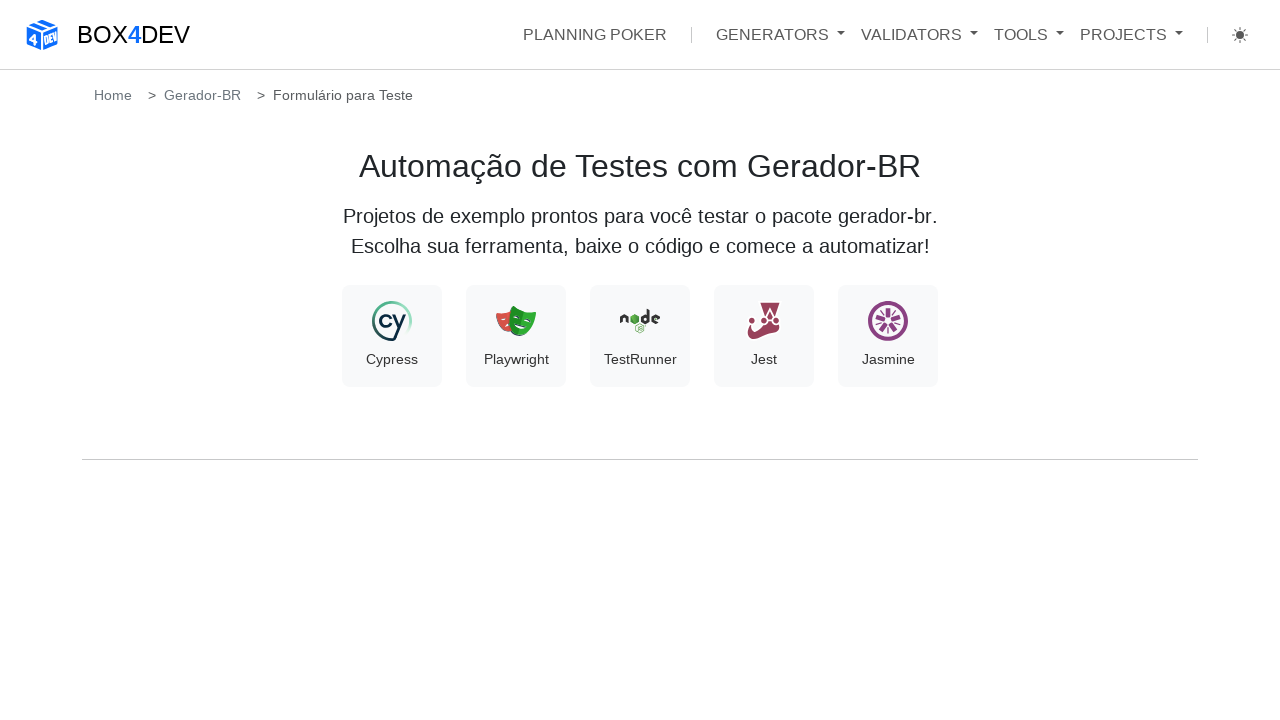

Filled CNPJ field with masked format '12.345.678/0001-95' on #fldCnpj
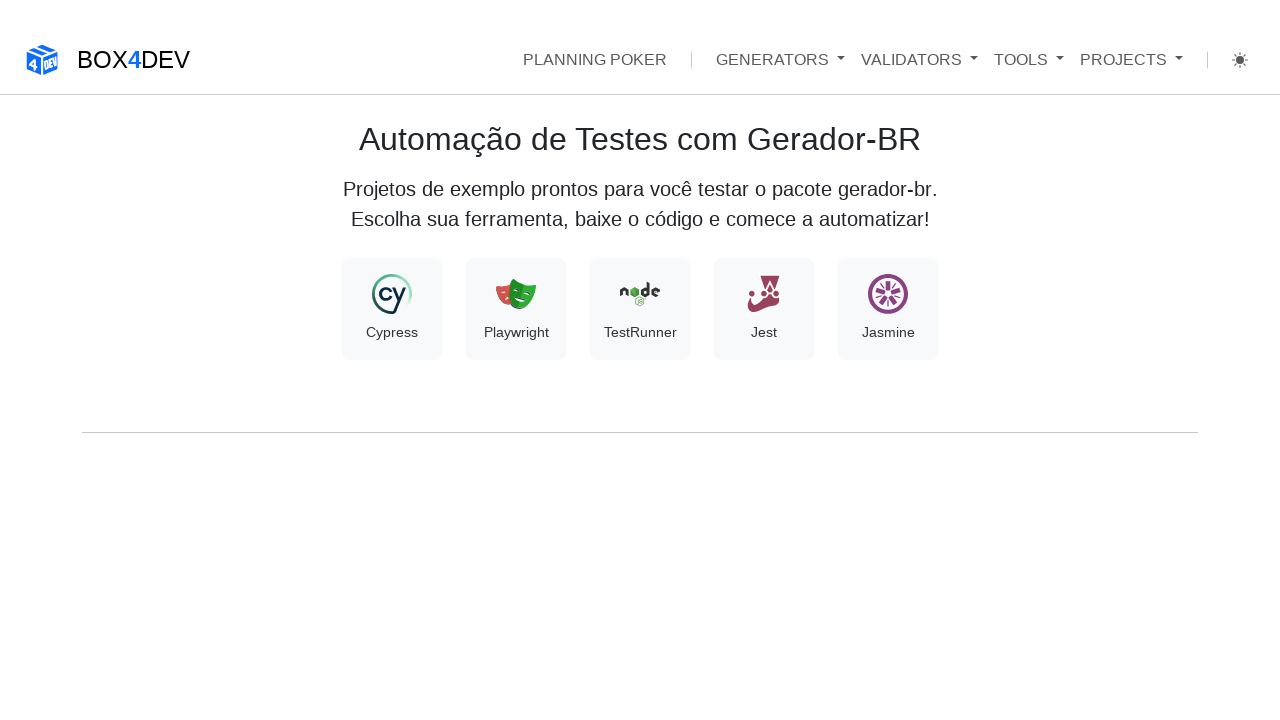

Filled CPF field with masked format '123.456.789-09' on #fldCpf
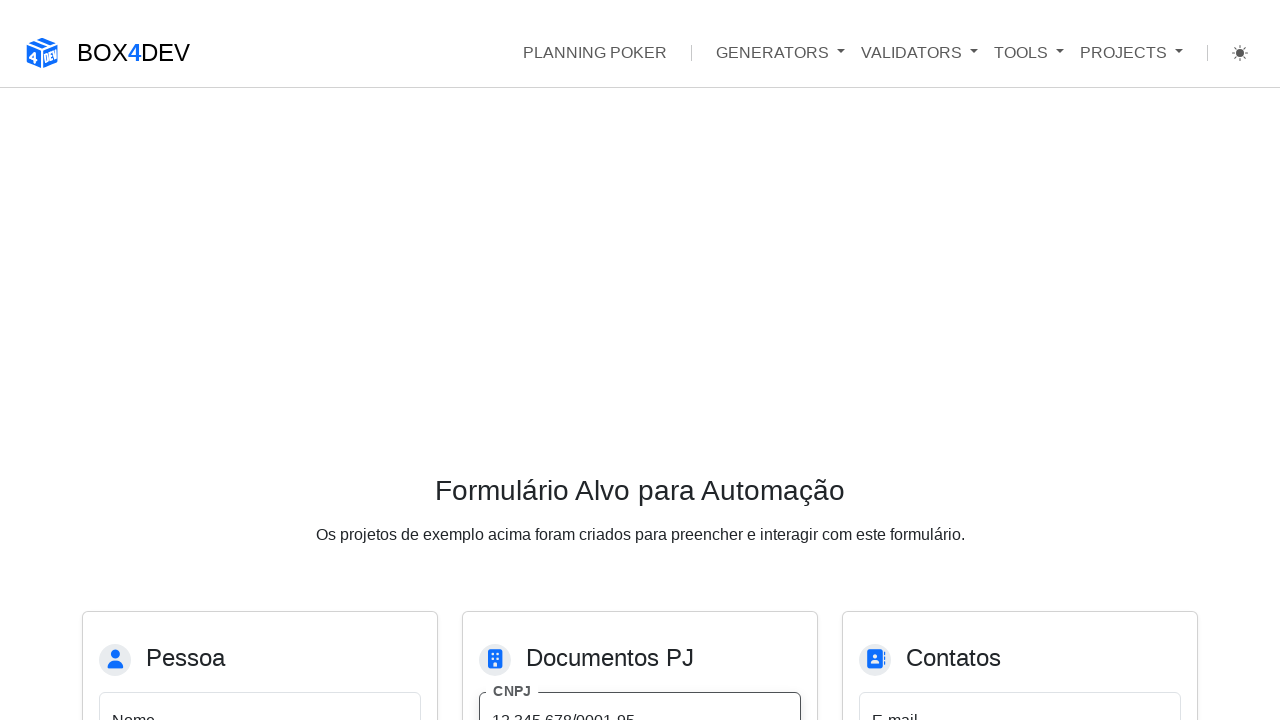

Filled RG field with masked format '12.345.678-9' on #fldRg
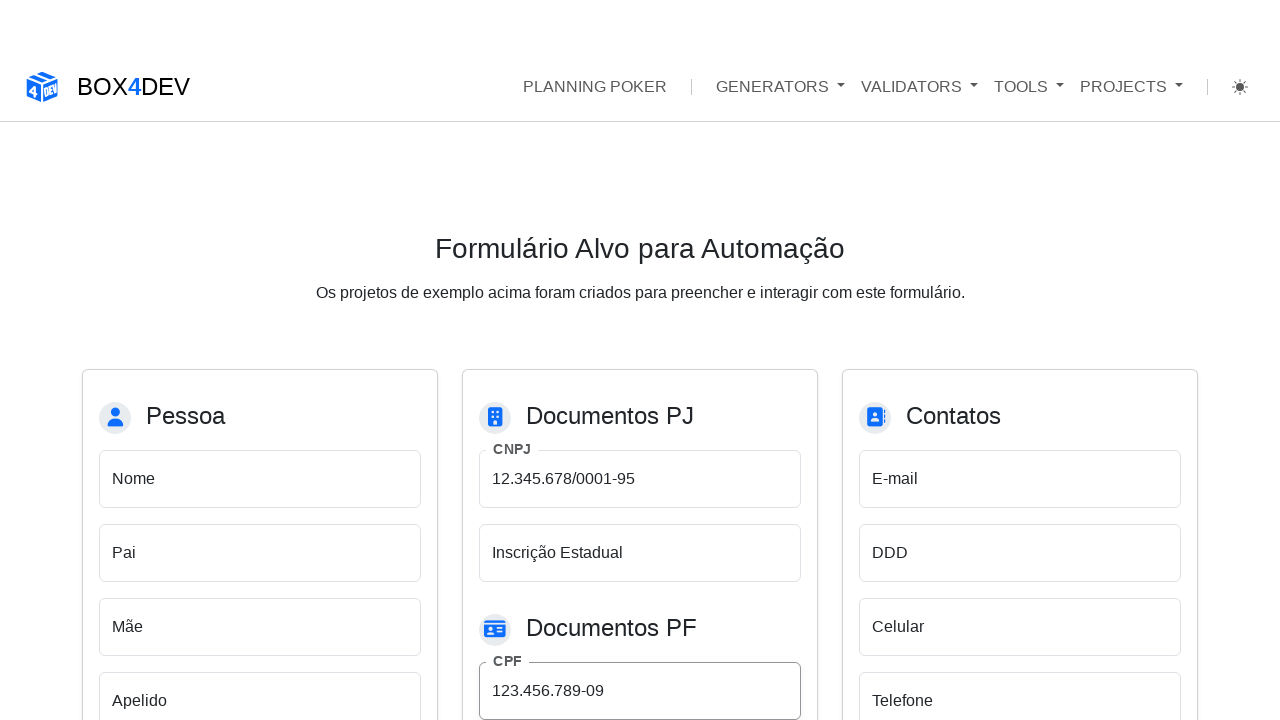

Filled CNS field with masked format '123 4567 8901 2345' on #fldCns
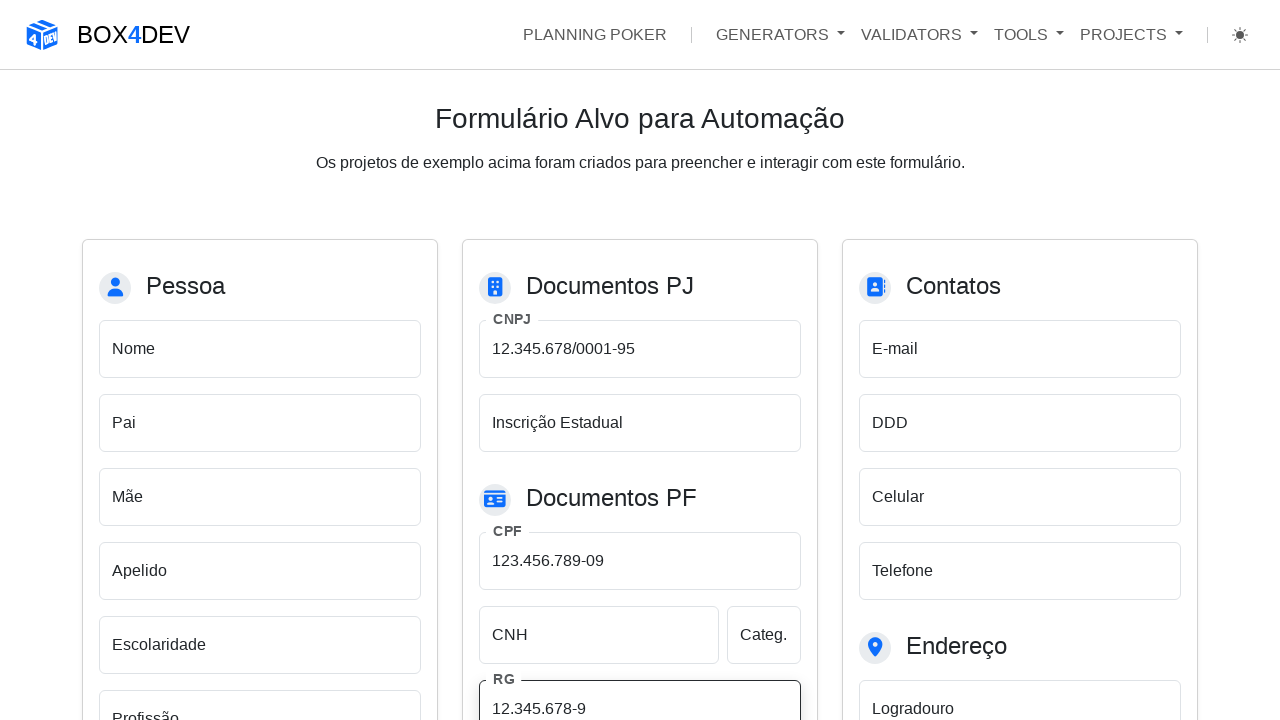

Filled PIS field with masked format '123.45678.90-1' on #fldPis
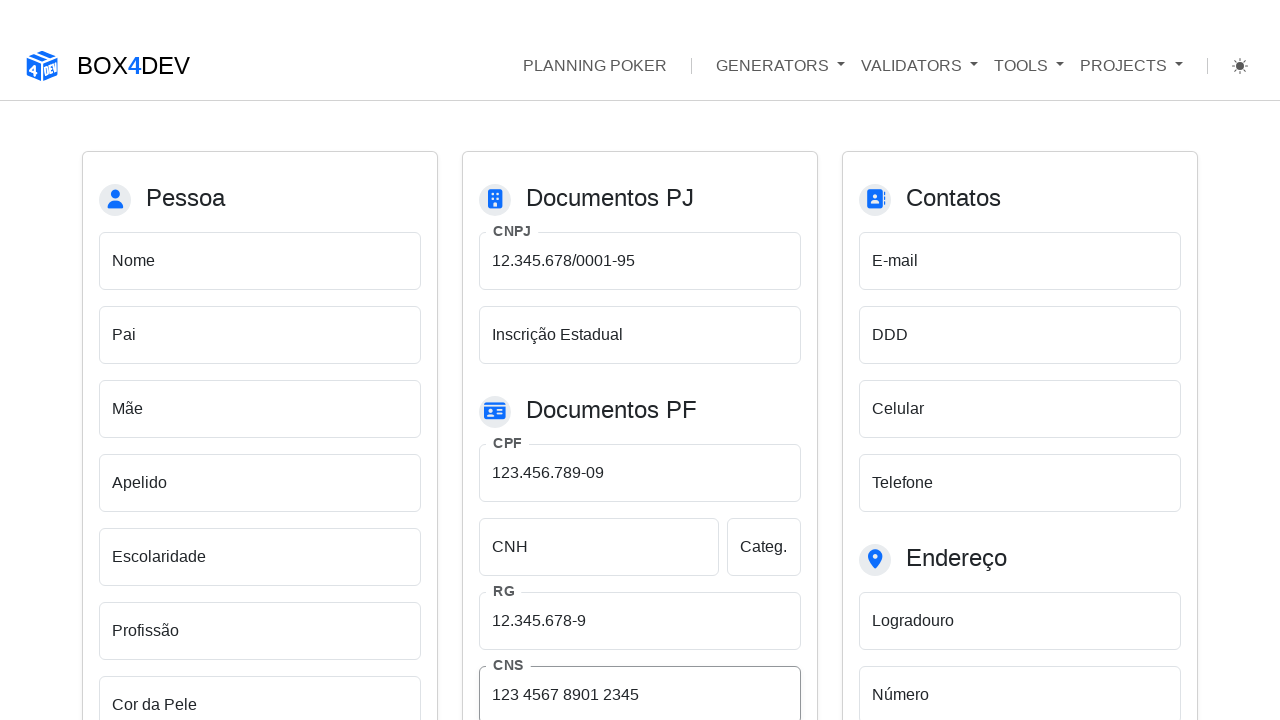

Filled Título de Eleitor field with masked format '1234 5678 9012' on #fldTituloEleitor
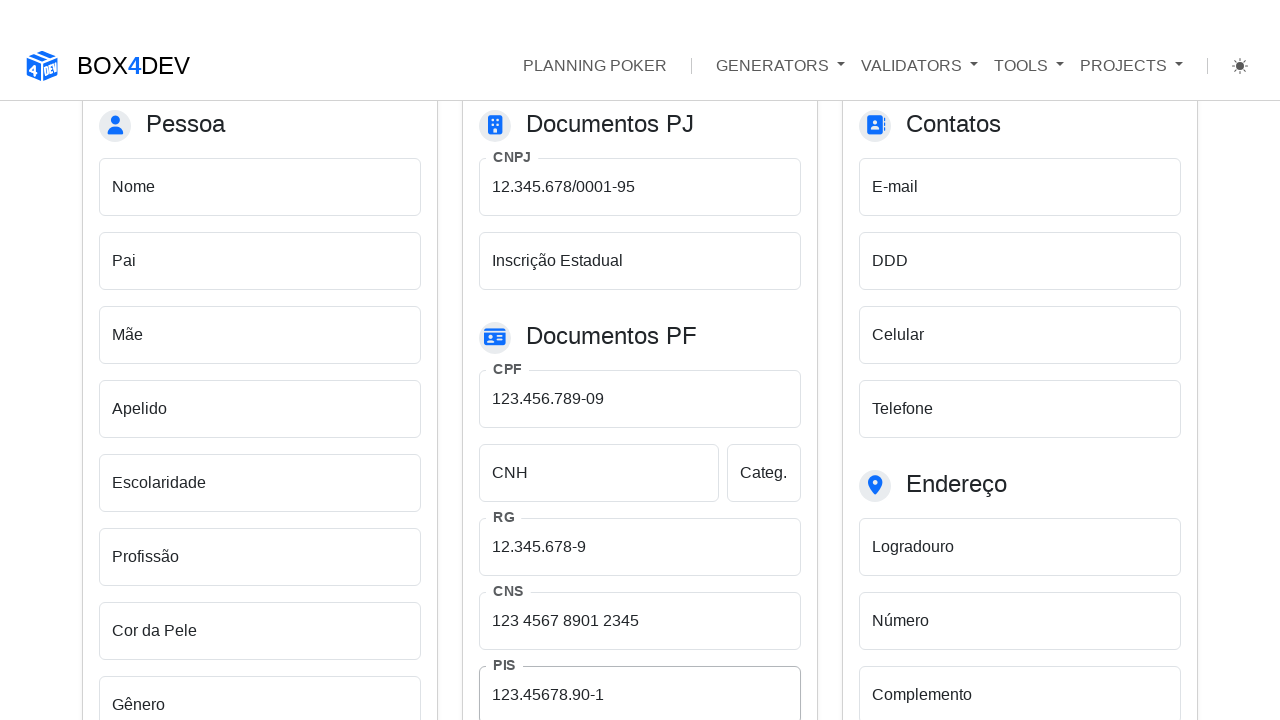

Filled Certidão de Nascimento field with masked format '123456 01 55 2013 1 00012 345 6789012-34' on #fldCertidaoNascimento
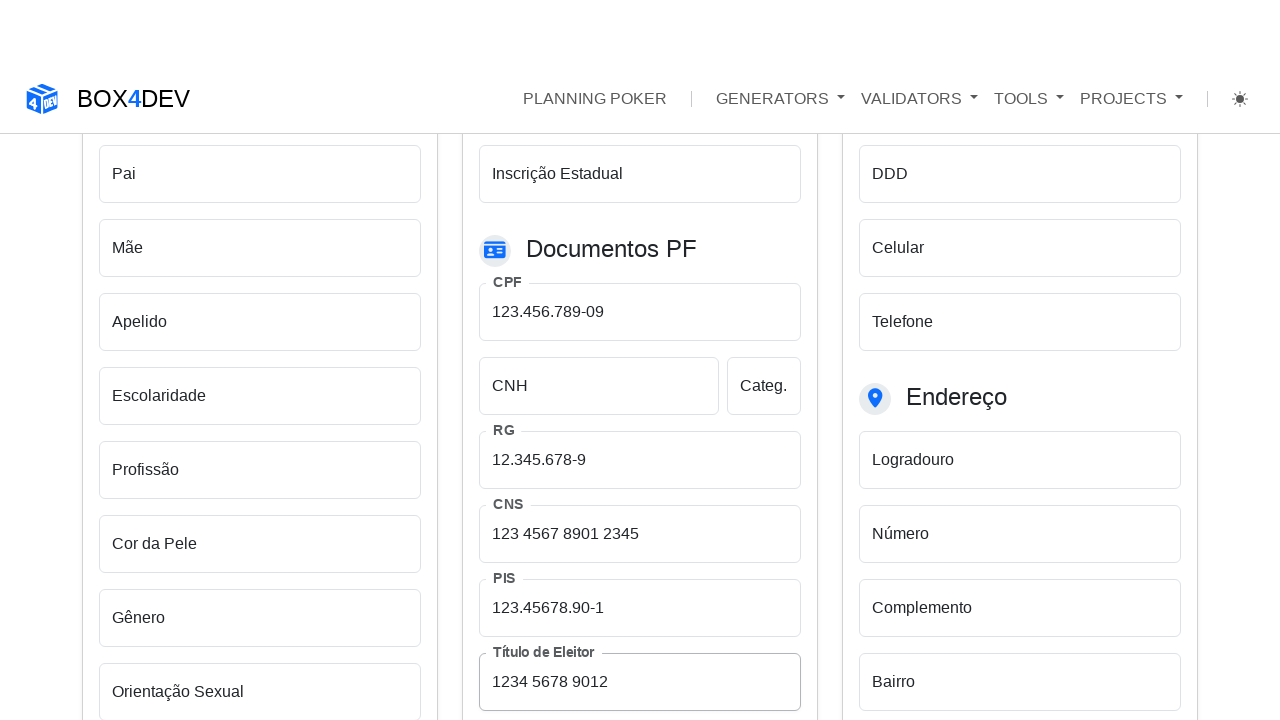

Filled Certidão de Casamento field with masked format '123456 01 55 2013 2 00012 345 6789012-34' on #fldCertidaoCasamento
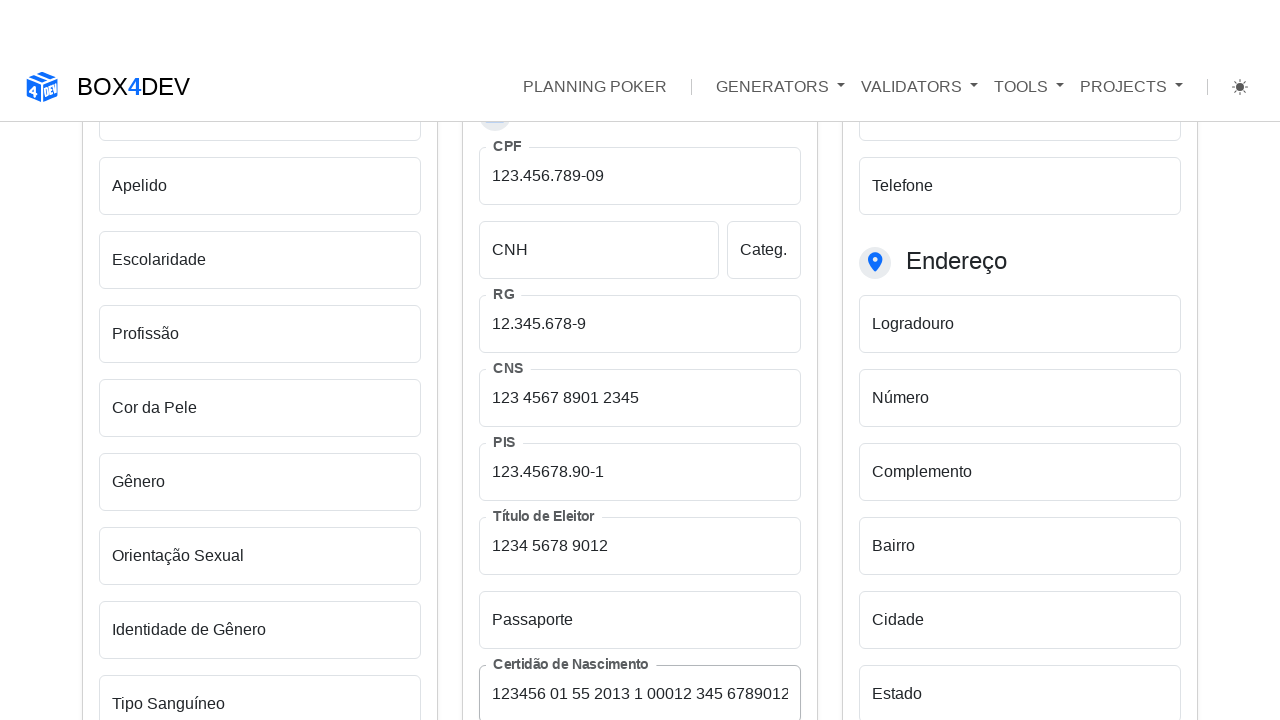

Filled Certidão de Óbito field with masked format '123456 01 55 2013 3 00012 345 6789012-34' on #fldCertidaoObito
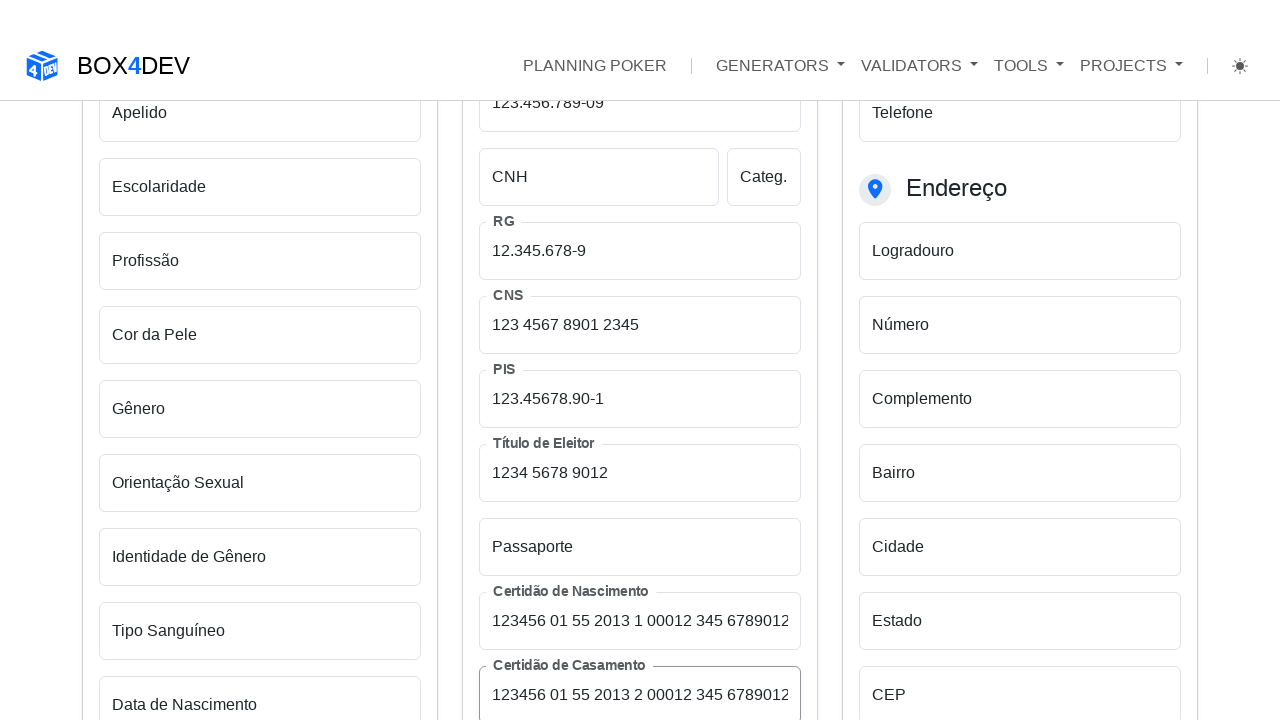

Filled Email field with 'usuario.teste@email.com' on #fldEmail
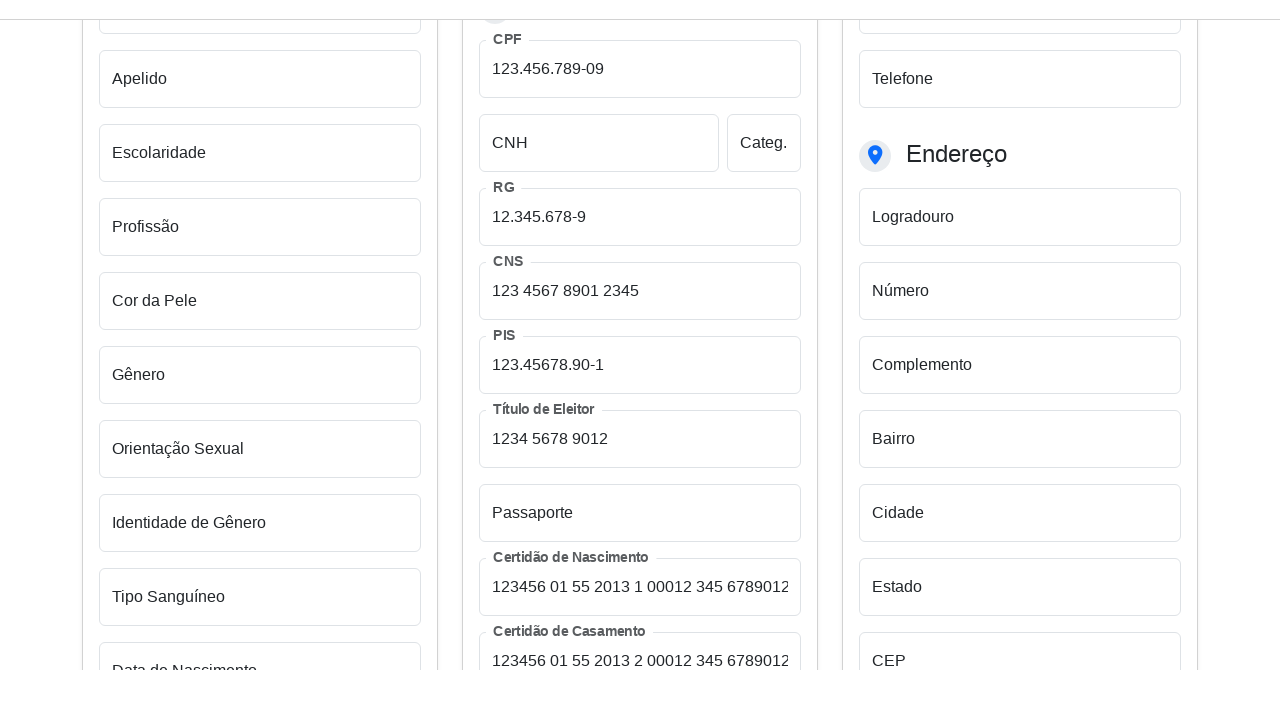

Filled DDD field with '21' on #fldDdd
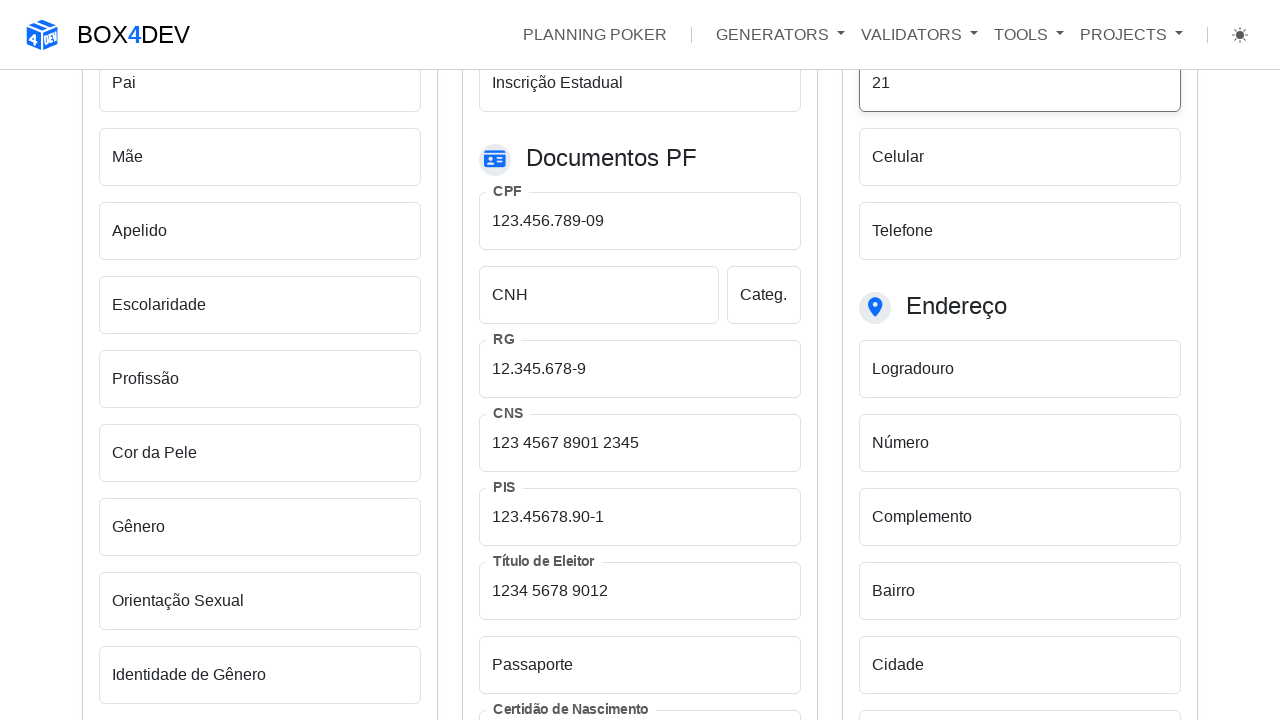

Filled Celular field with masked format '(21) 98765-4321' on #fldCelular
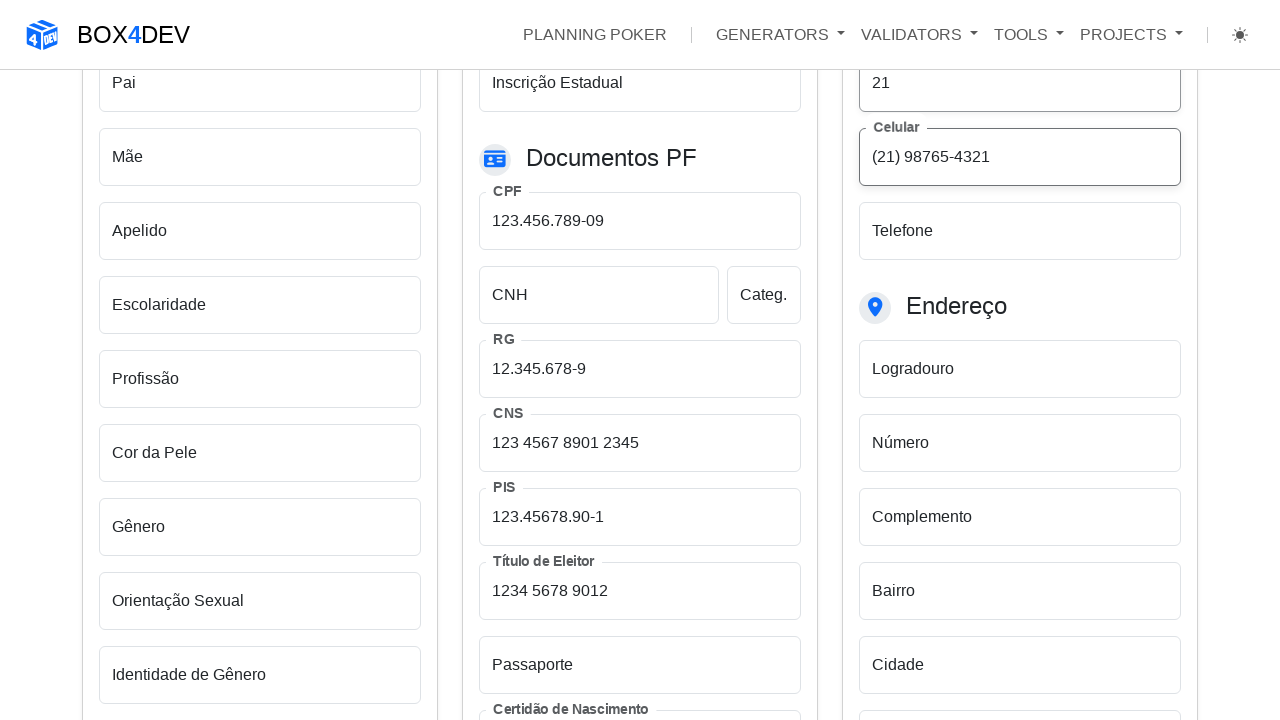

Filled Telefone field with masked format '(21) 3456-7890' on #fldTelefone
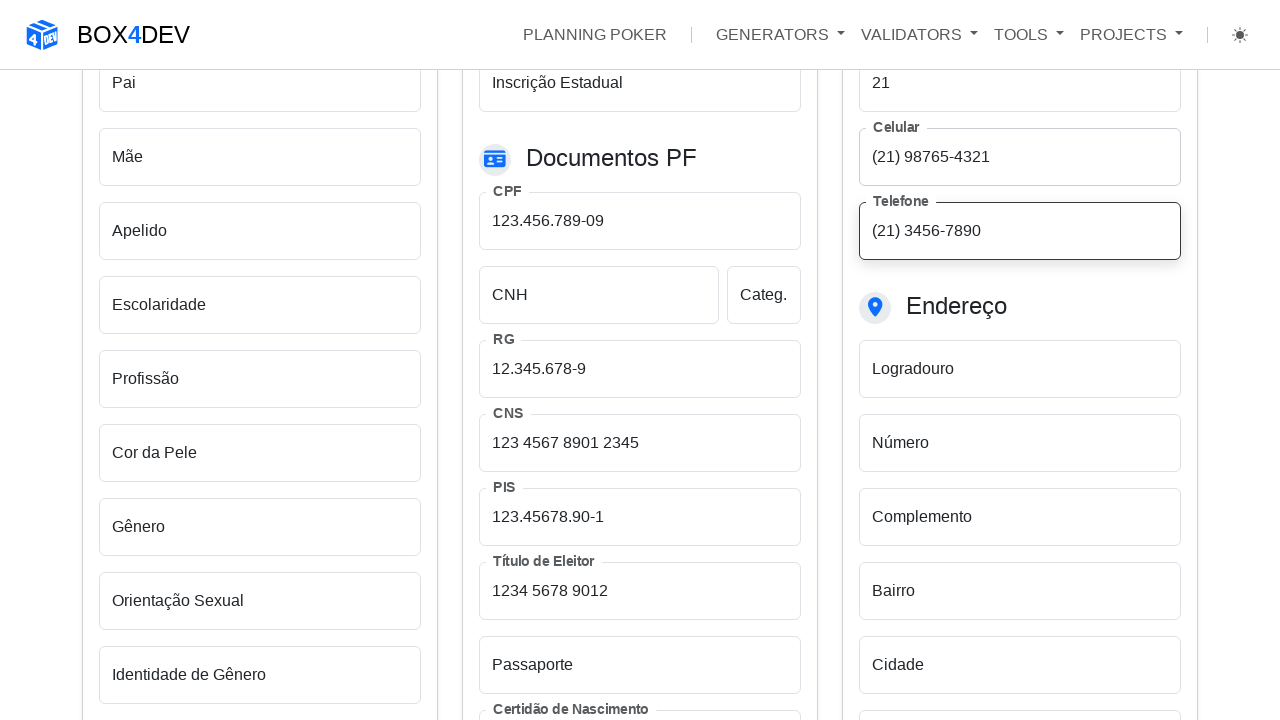

Filled CEP field with masked format '12.345-678' on #fldCep
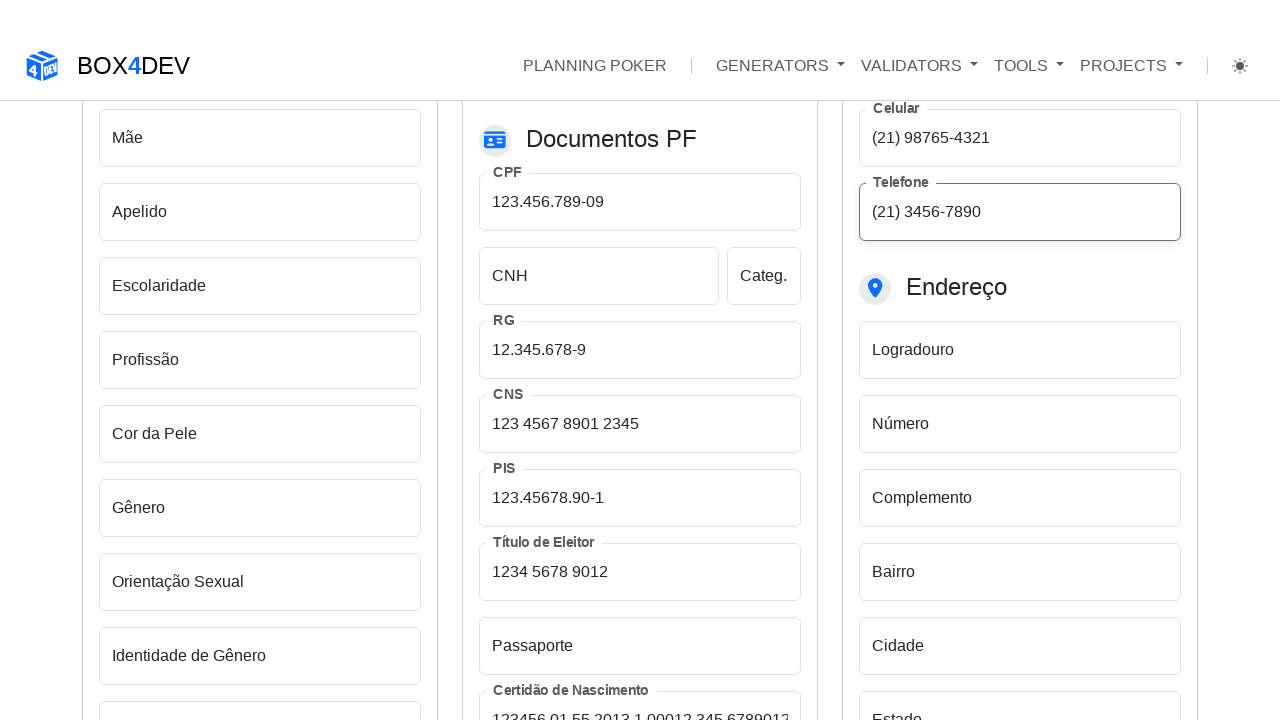

Filled Cartão de Crédito field with masked format '4532 1234 5678 9012' on #fldCartaoCredito
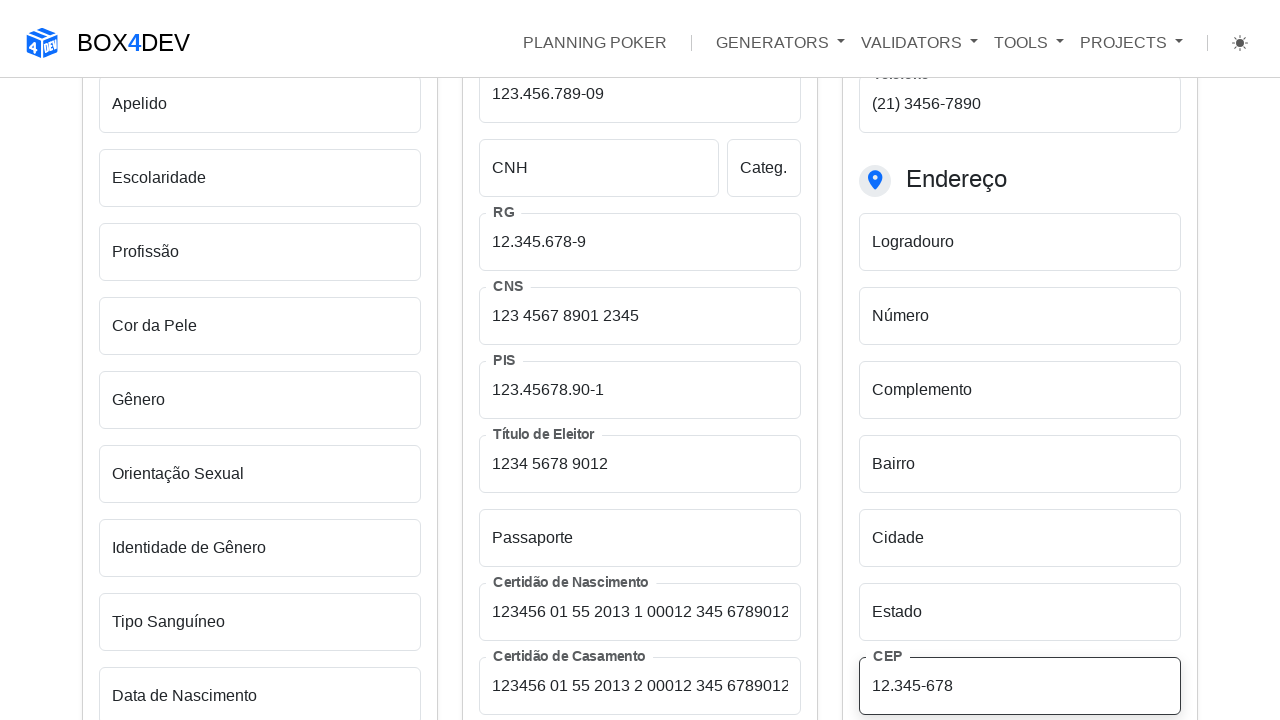

Filled Placa Antiga field with masked format 'DEF-5678' on #fldPlacaAntiga
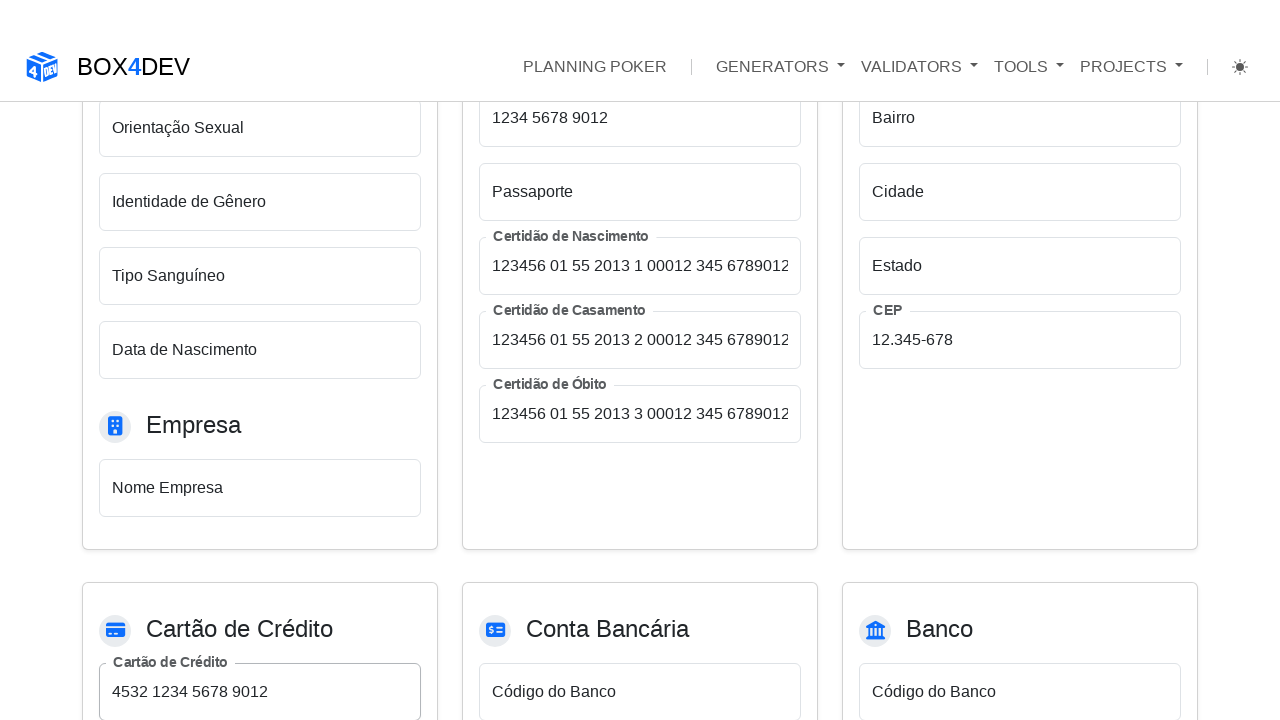

Filled Placa Mercosul field with masked format 'DEF5G78' on #fldPlacaMercosul
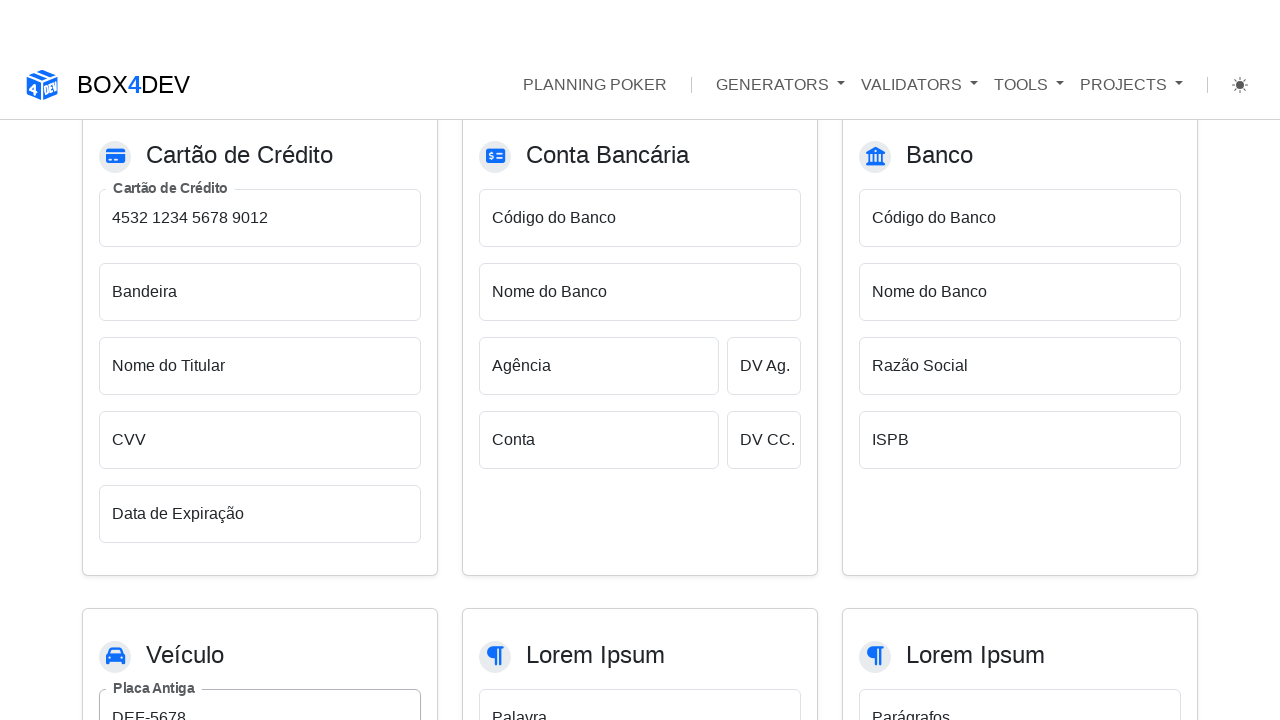

Filled Palavra field with 'Ipsum' on #fldPalavra
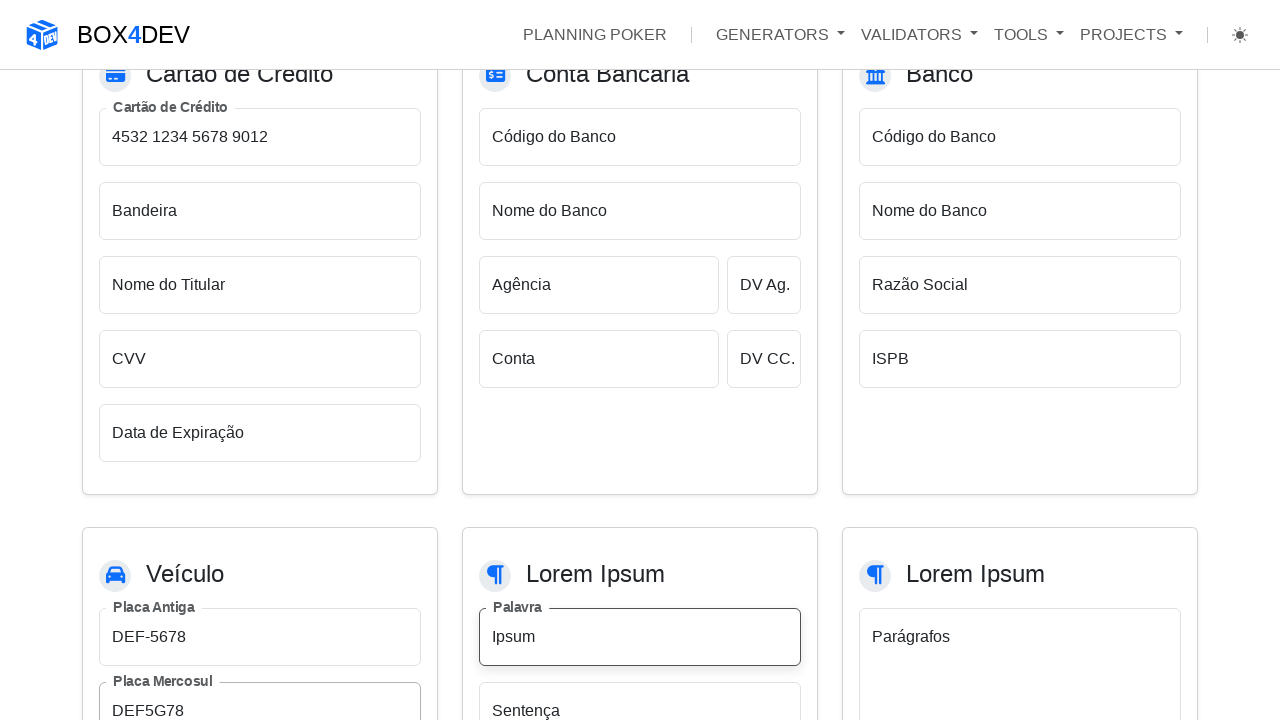

Filled Sentença field with 'Sed ut perspiciatis unde omnis iste natus error.' on #fldSentenca
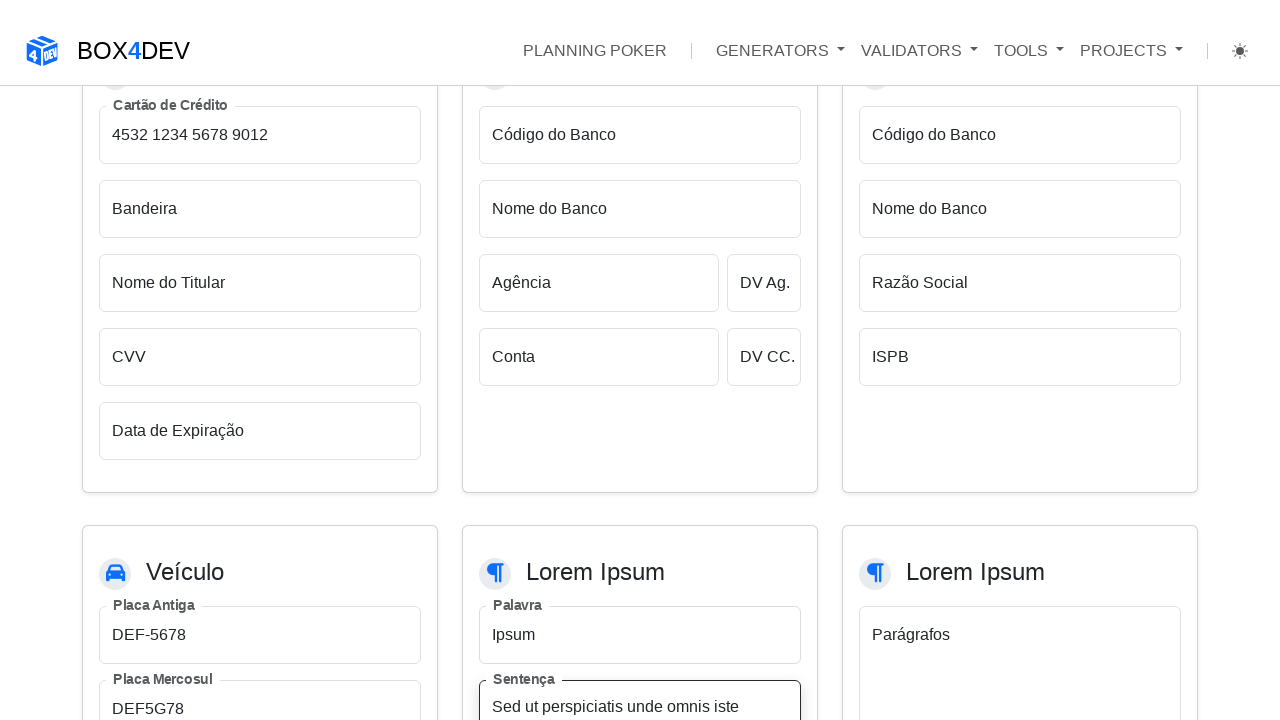

Filled Parágrafos field with 'Ut enim ad minima veniam, quis nostrum exercitationem ullam corporis suscipit laboriosam.' on #fldParagrafos
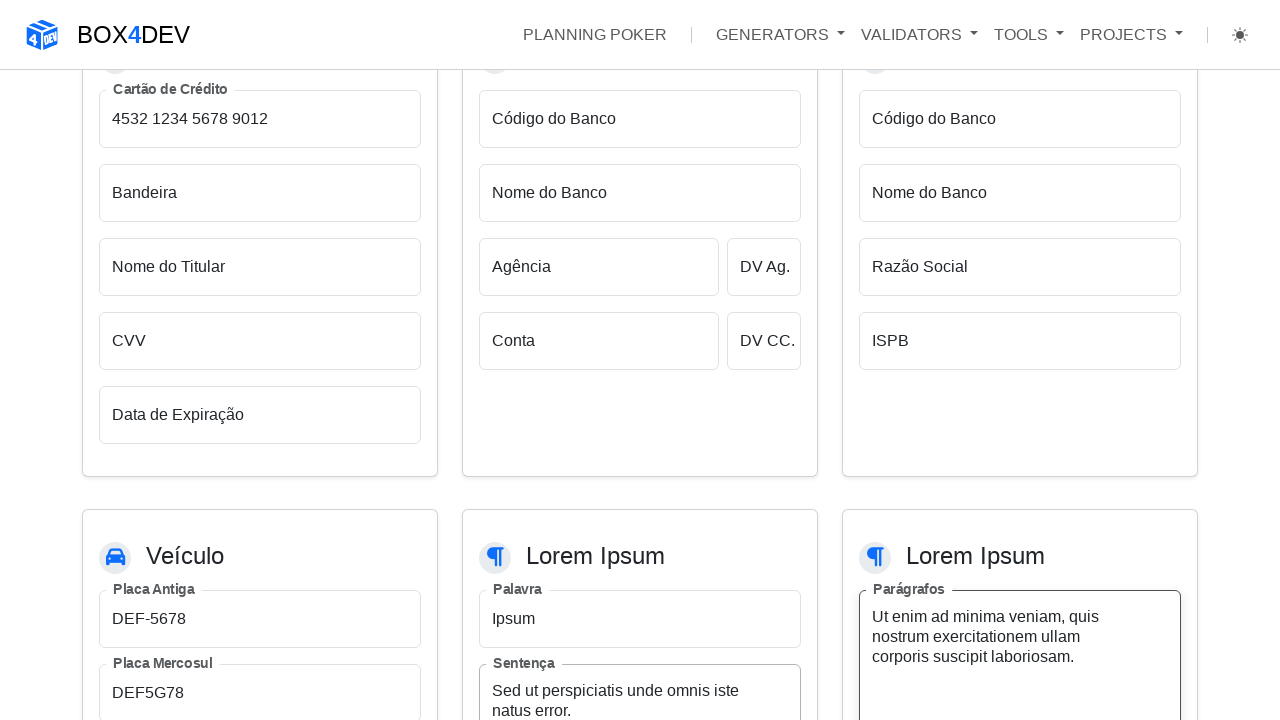

Clicked Enviar button to submit the form at (640, 361) on button:has-text("Enviar")
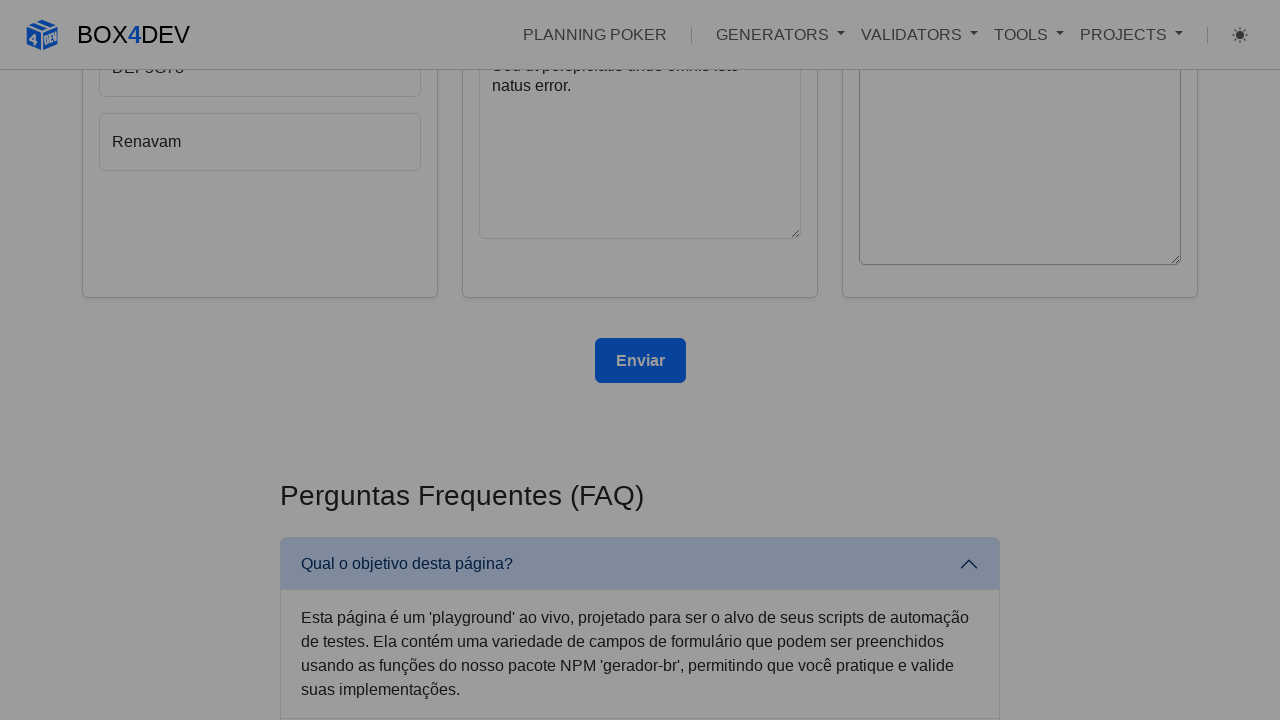

Waited 3 seconds for form submission to complete
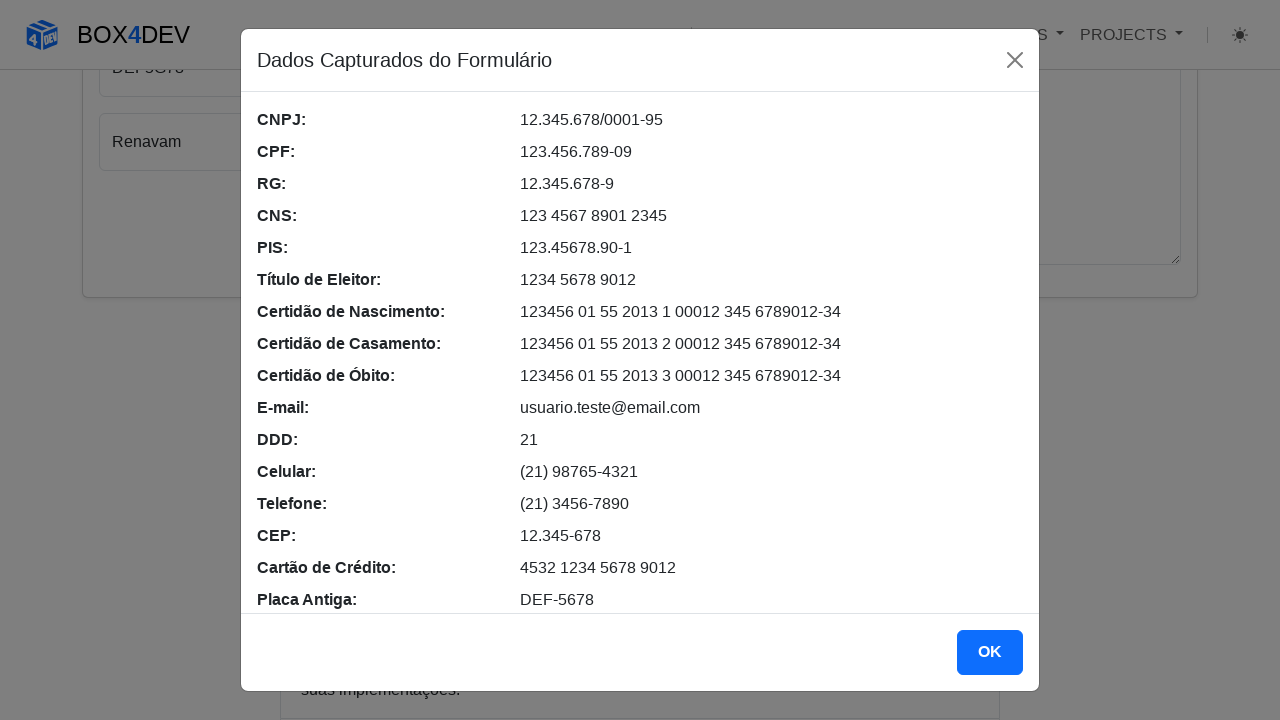

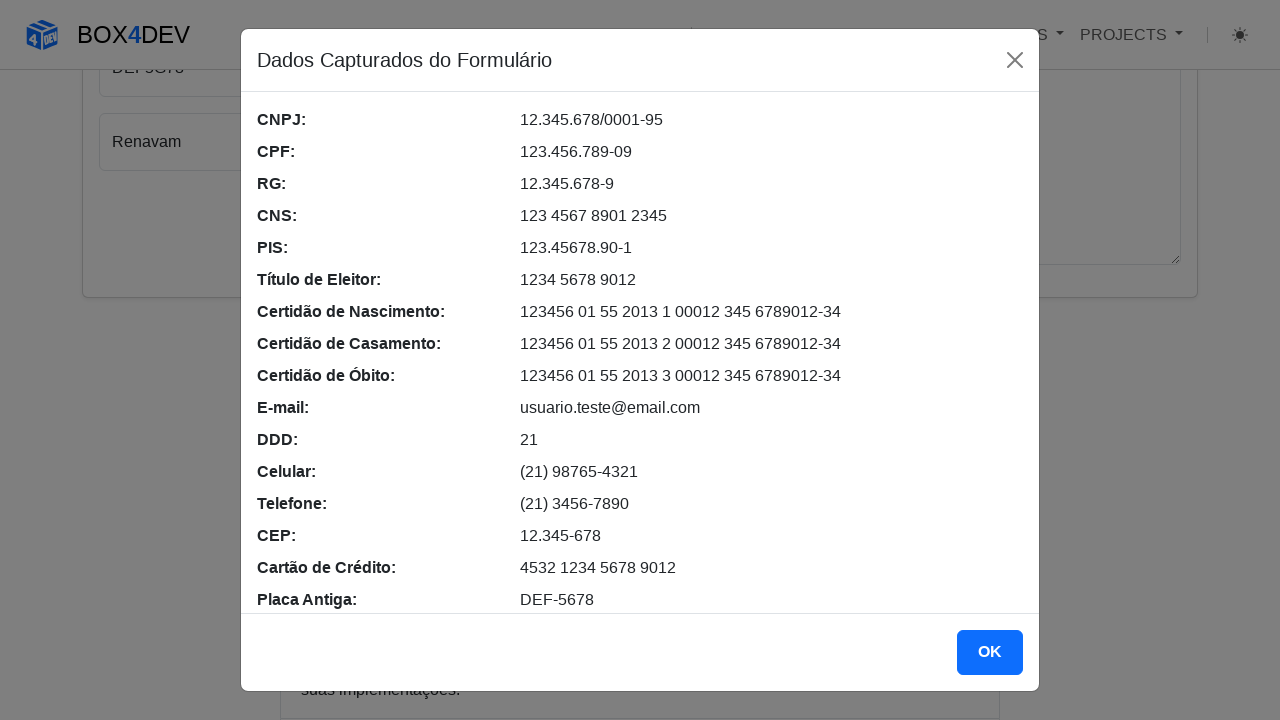